Tests checkbox interaction by locating the Movies checkbox using XPath and checking it

Starting URL: https://demo.automationtesting.in/Register.html

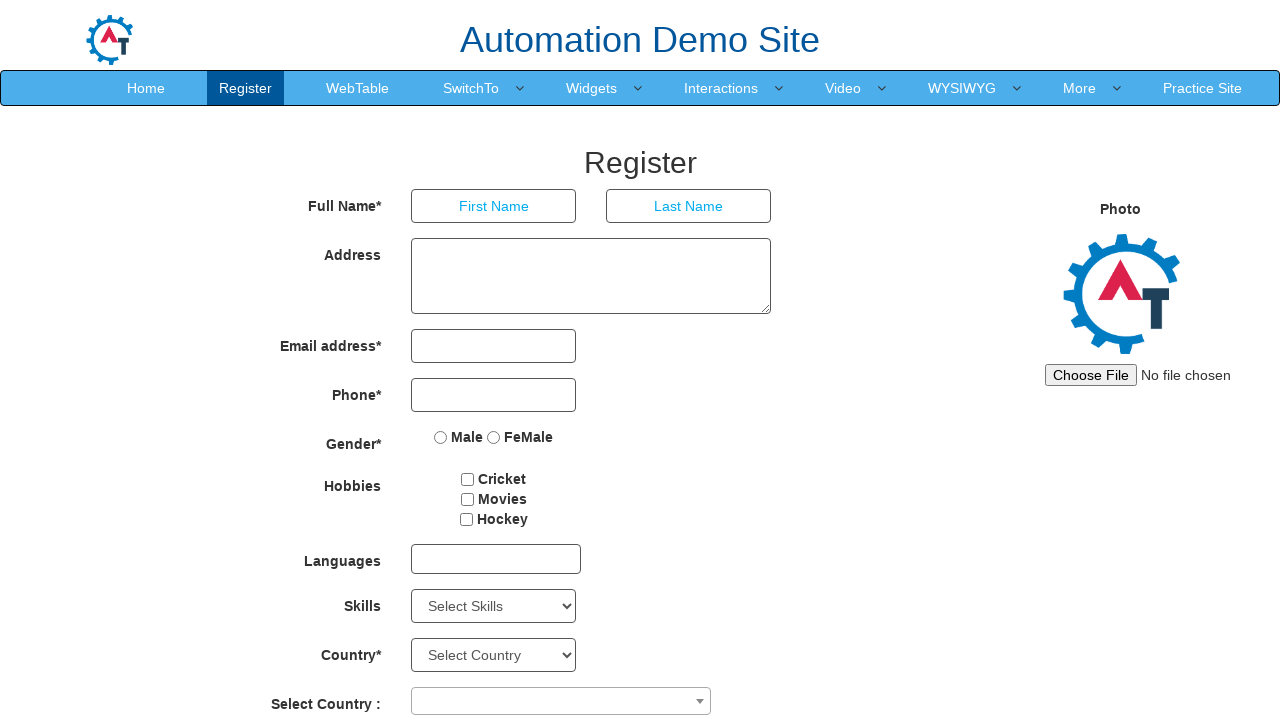

Located Movies checkbox using XPath attribute selector
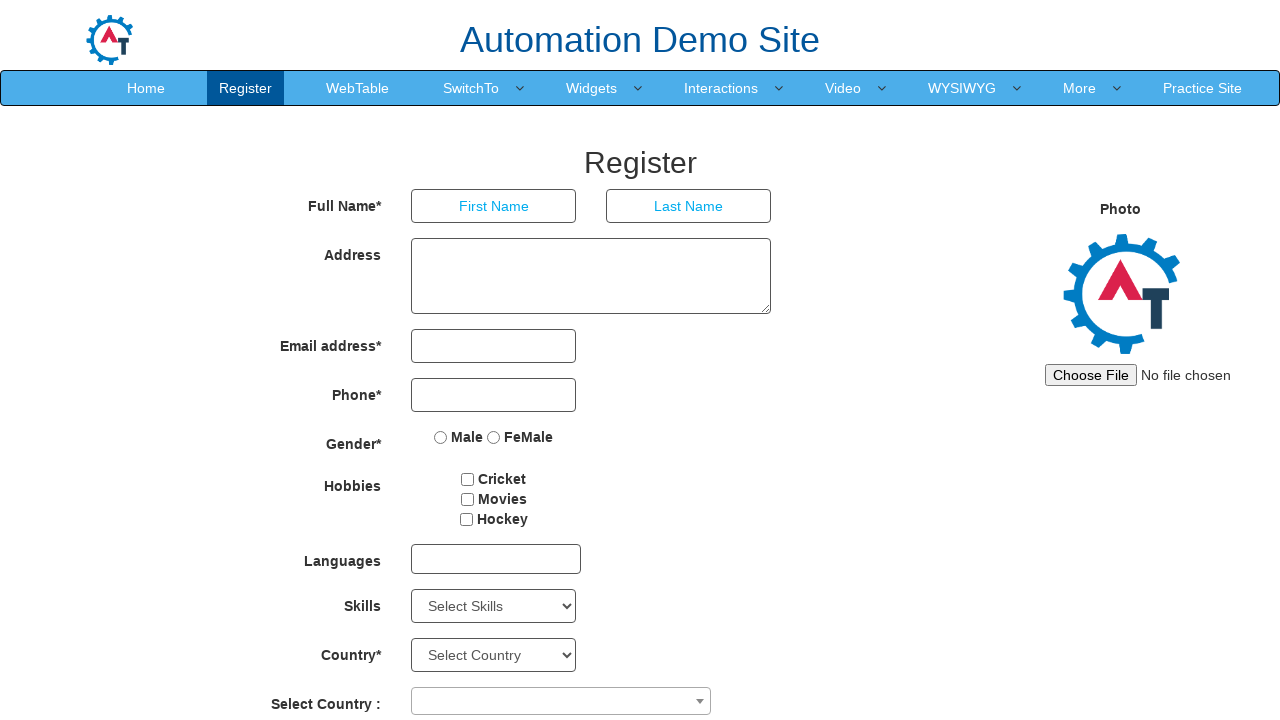

Checked the Movies checkbox at (467, 499) on xpath=//input[@value="Movies"]
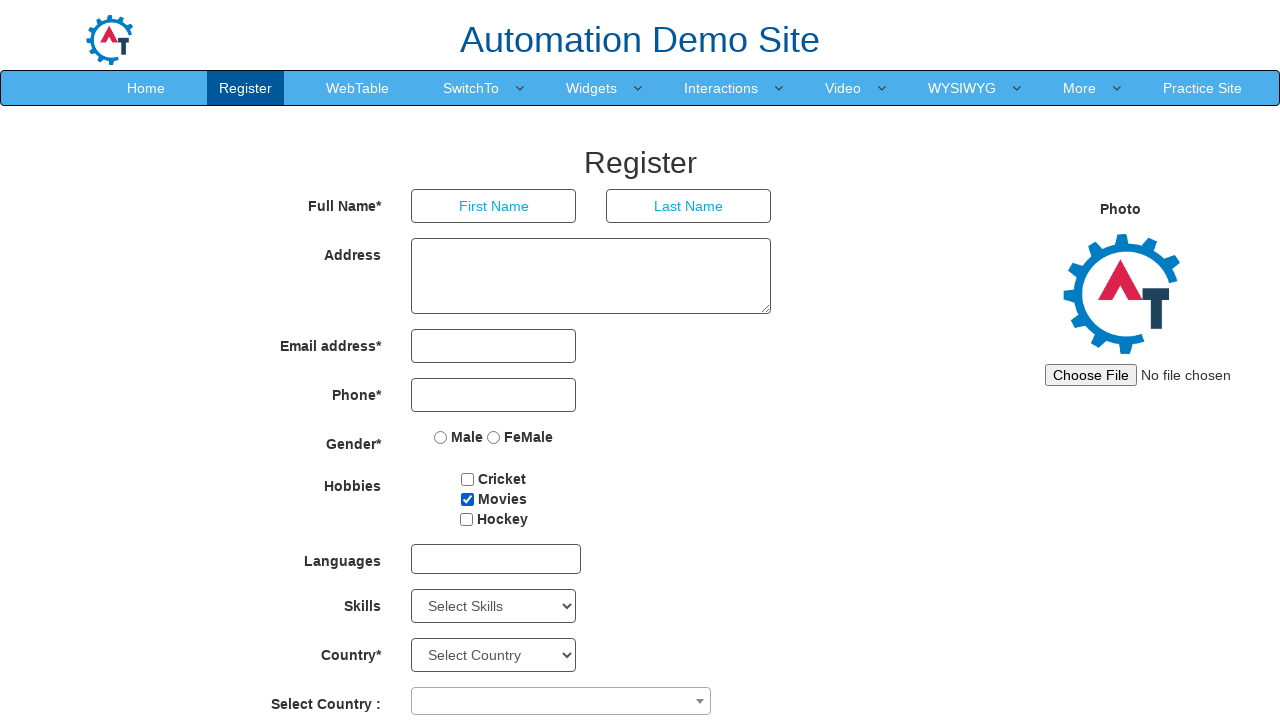

Waited 2000ms for checkbox state to settle
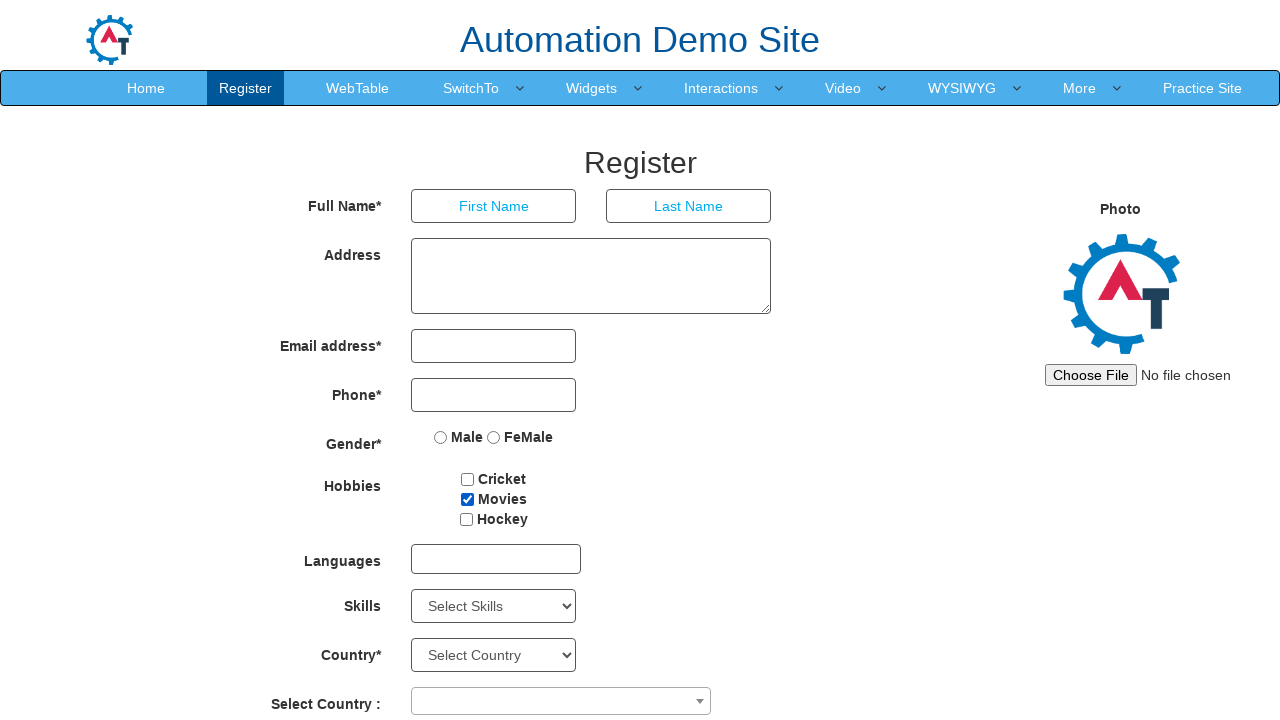

Verified Movies checkbox is checked
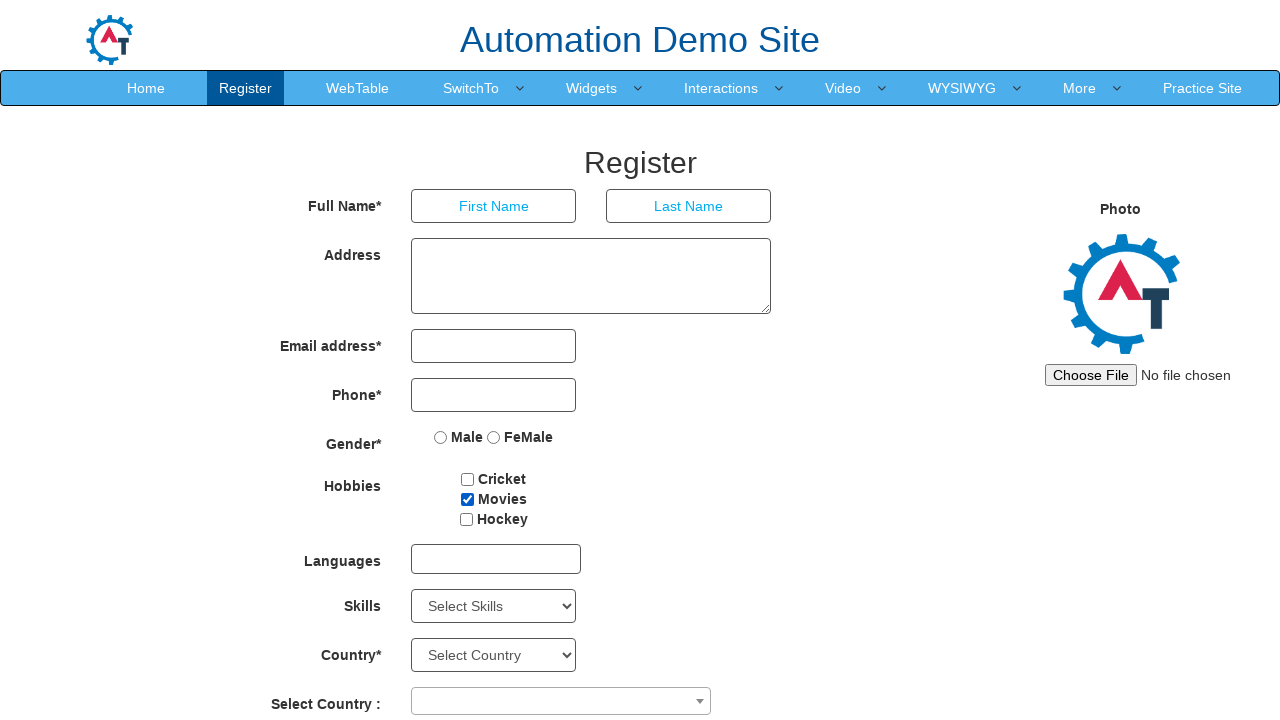

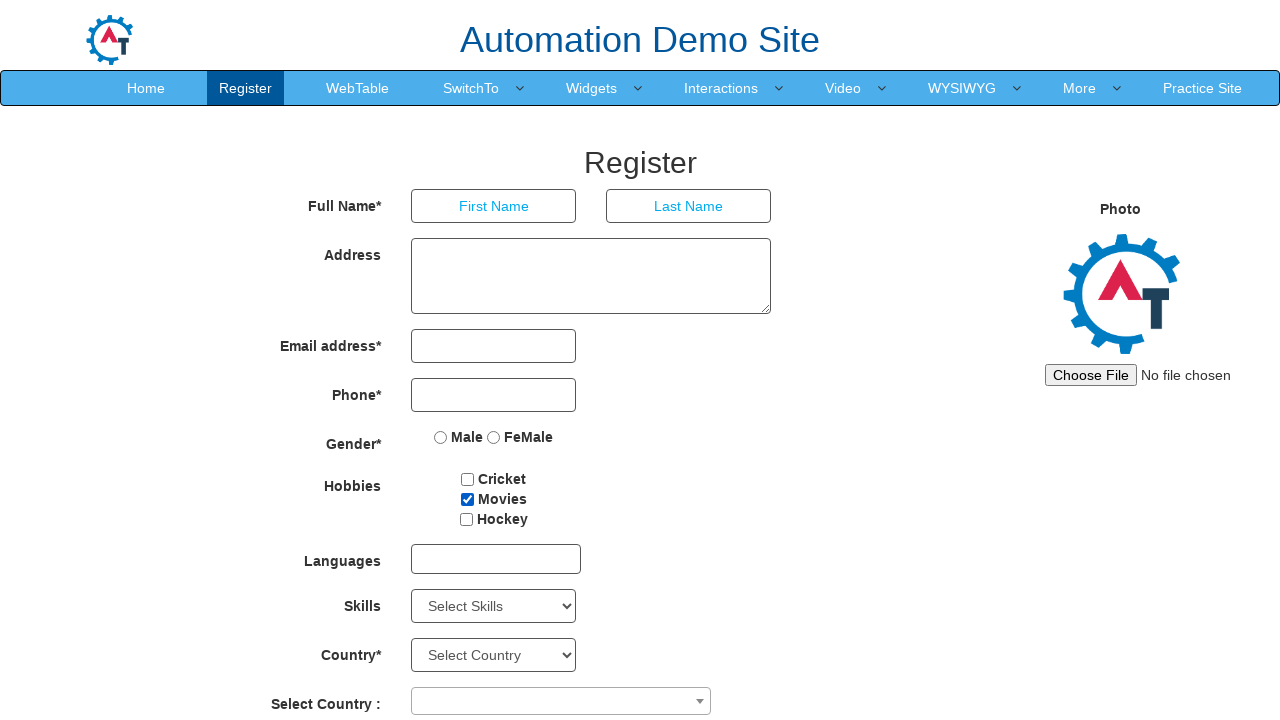